Tests the contact form functionality by filling in email, name, and message fields and submitting the form.

Starting URL: https://www.demoblaze.com/

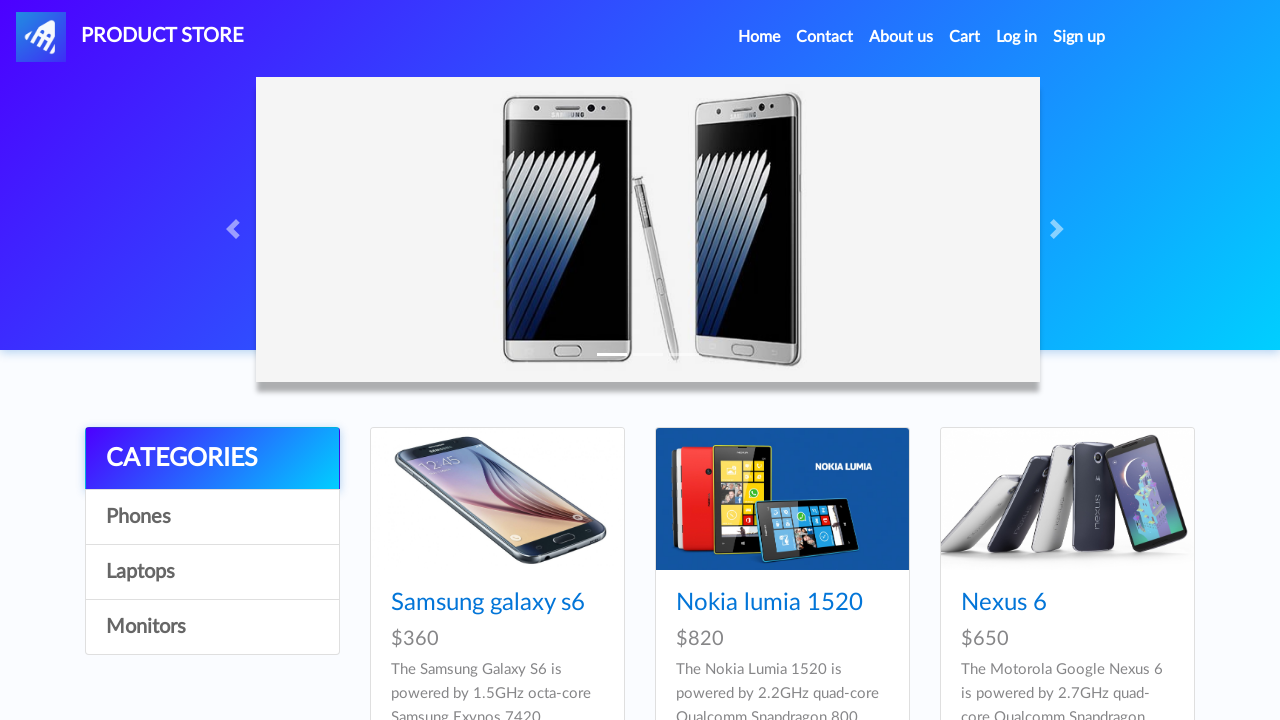

Clicked Contact link in navigation at (825, 37) on a:has-text('Contact')
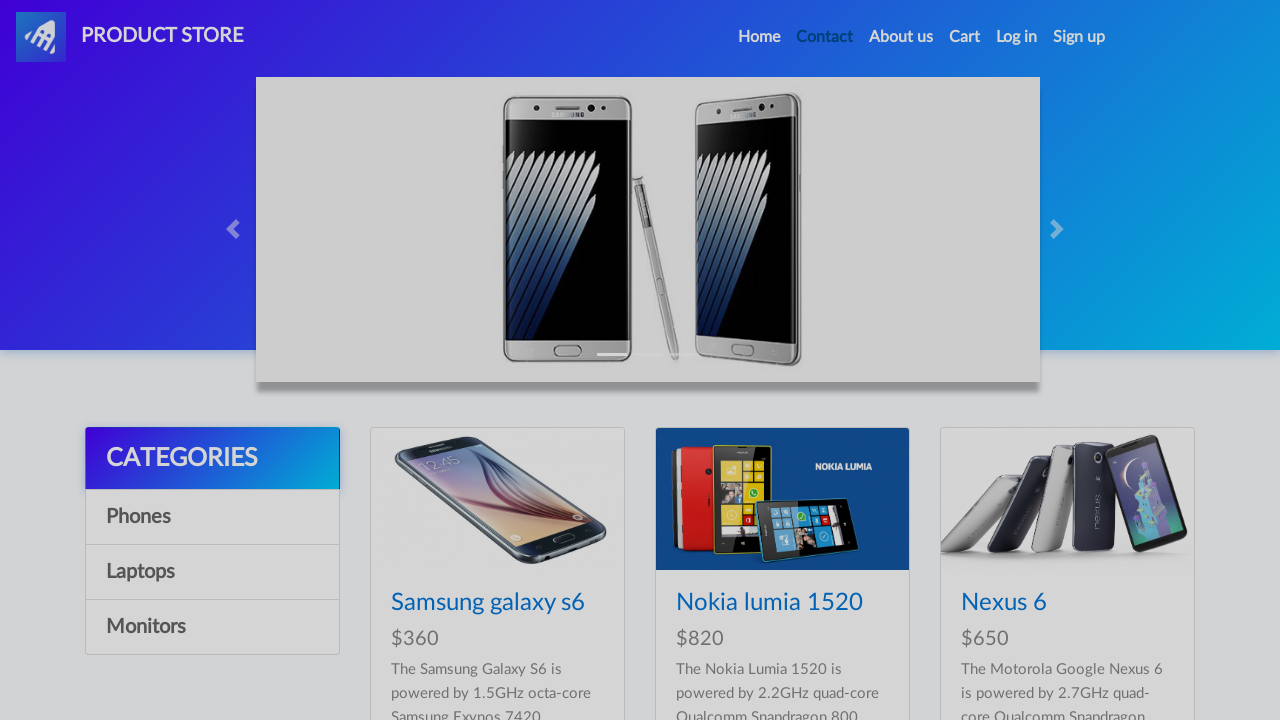

Contact modal appeared
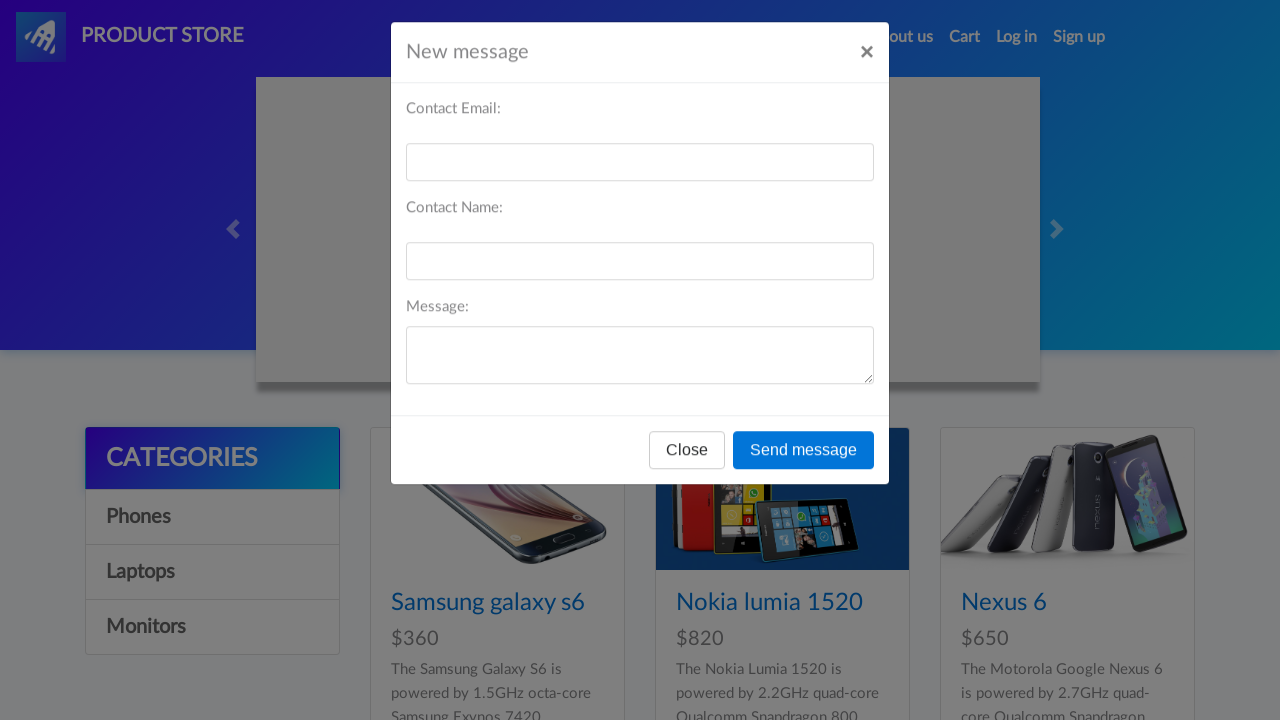

Filled email field with 'johndoe@testmail.com' on #recipient-email
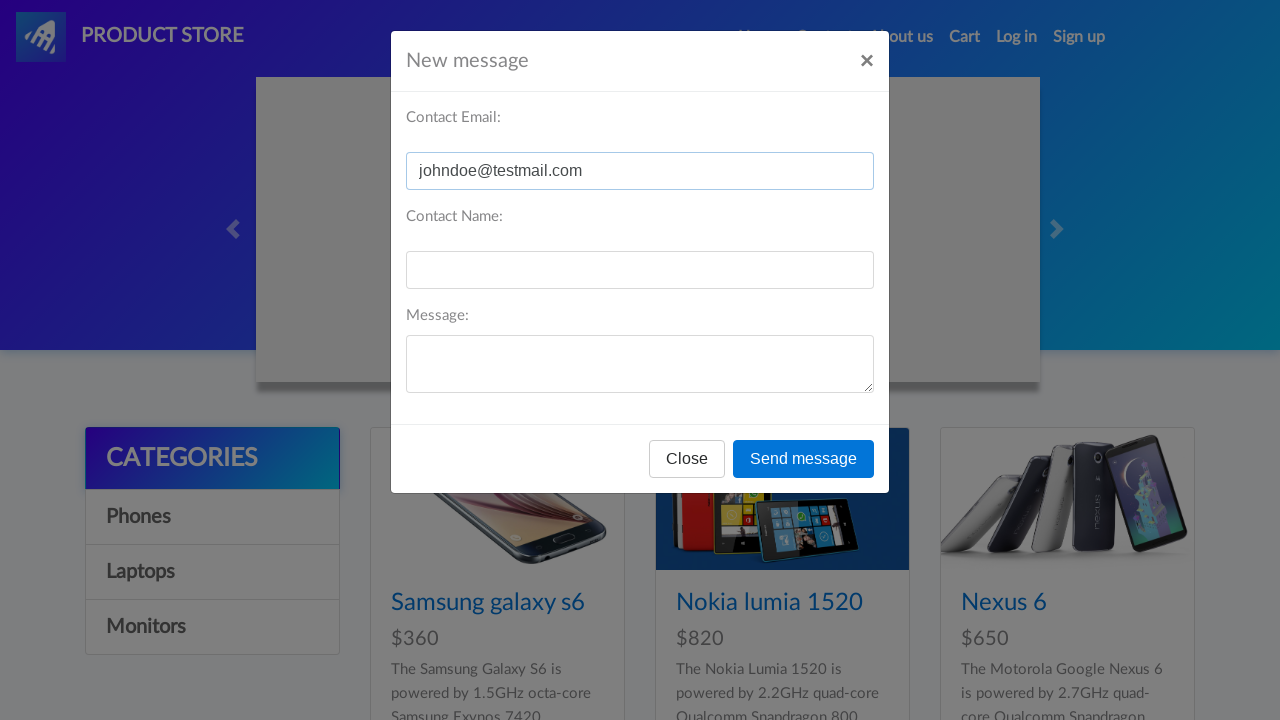

Filled name field with 'John Doe' on #recipient-name
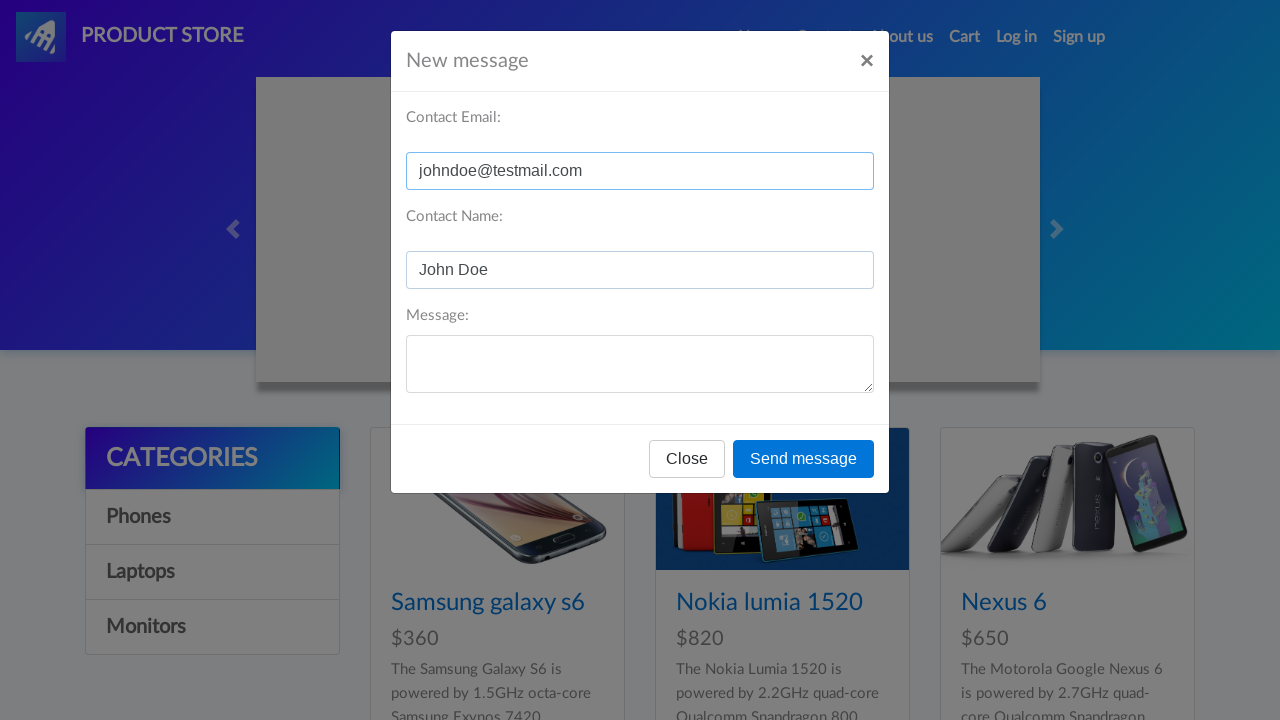

Filled message field with warranty inquiry on #message-text
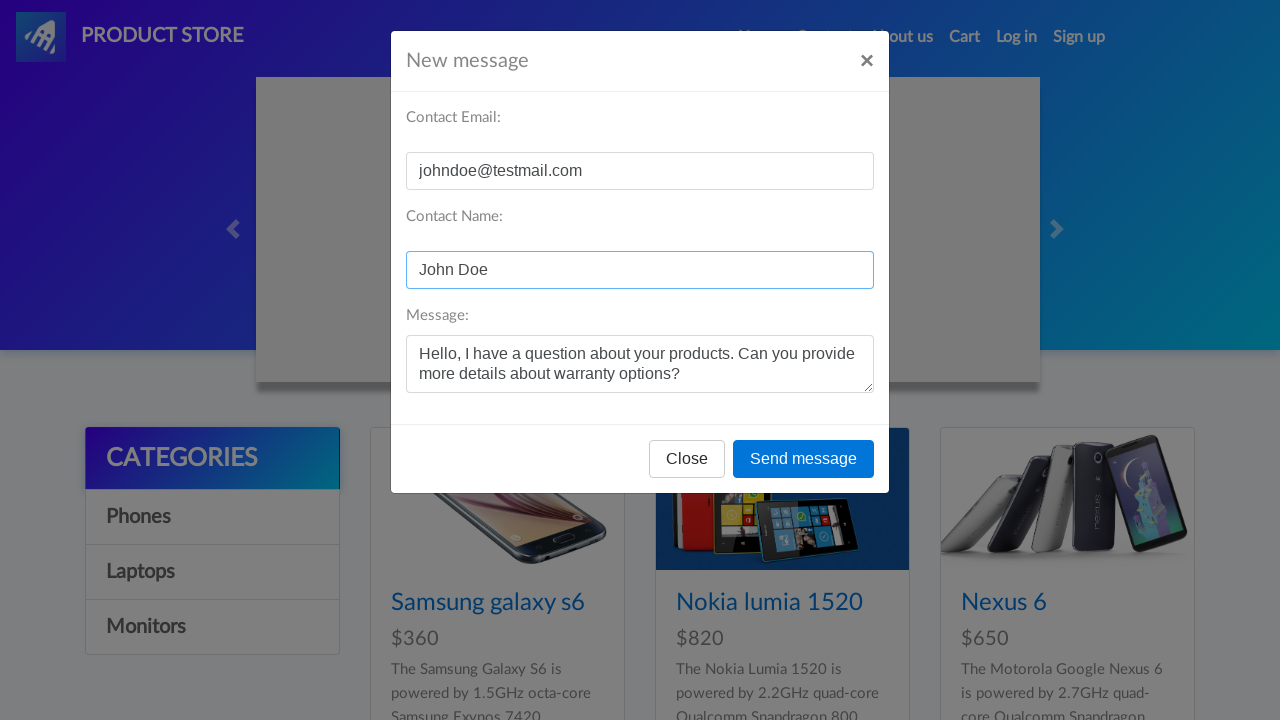

Clicked Send message button at (804, 459) on button:has-text('Send message')
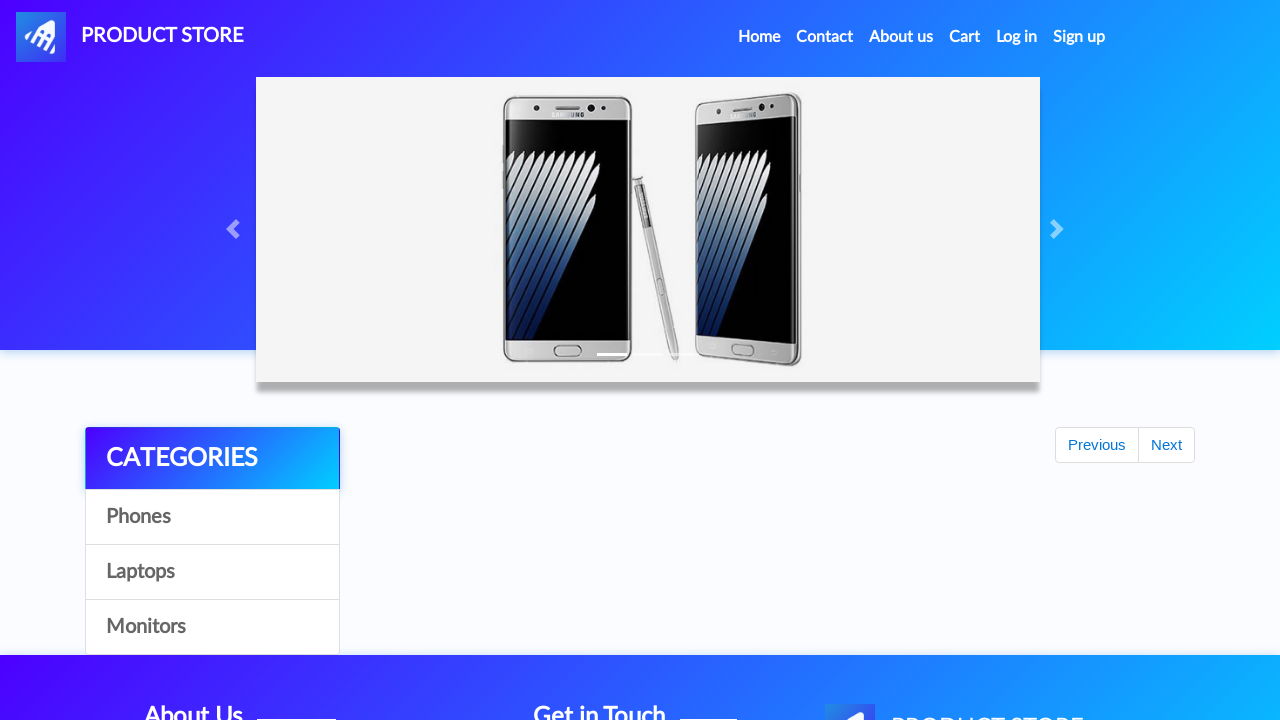

Accepted confirmation dialog after form submission
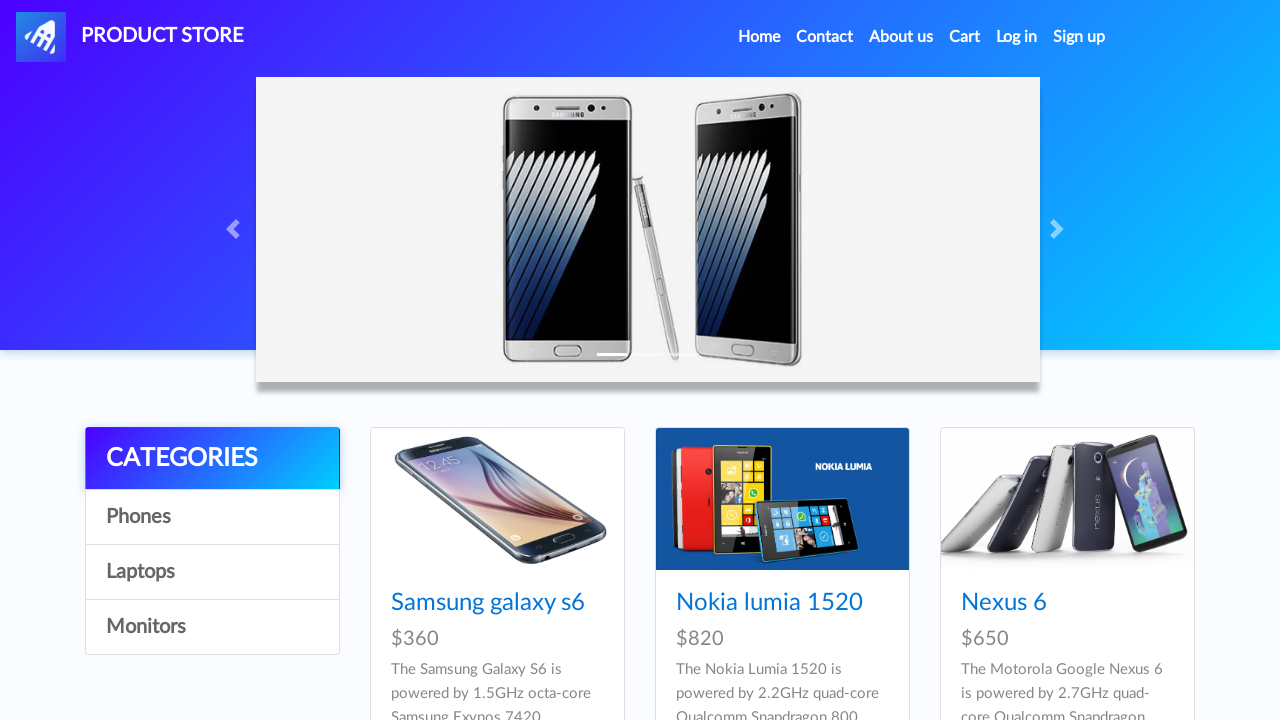

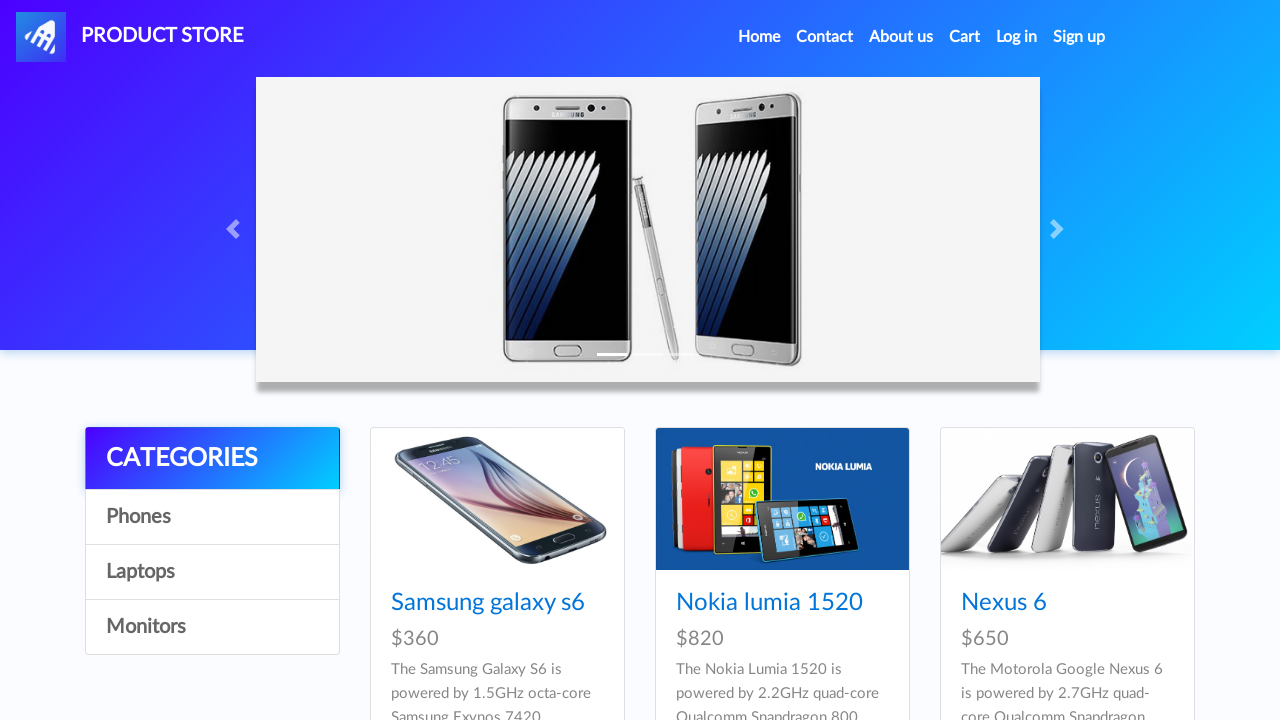